Navigates through a multi-level dropdown menu by hovering over "Courses" then "Oracle Training" and finally clicking on "SQL Certification"

Starting URL: https://omrbranch.com/javatraininginchennaiomr

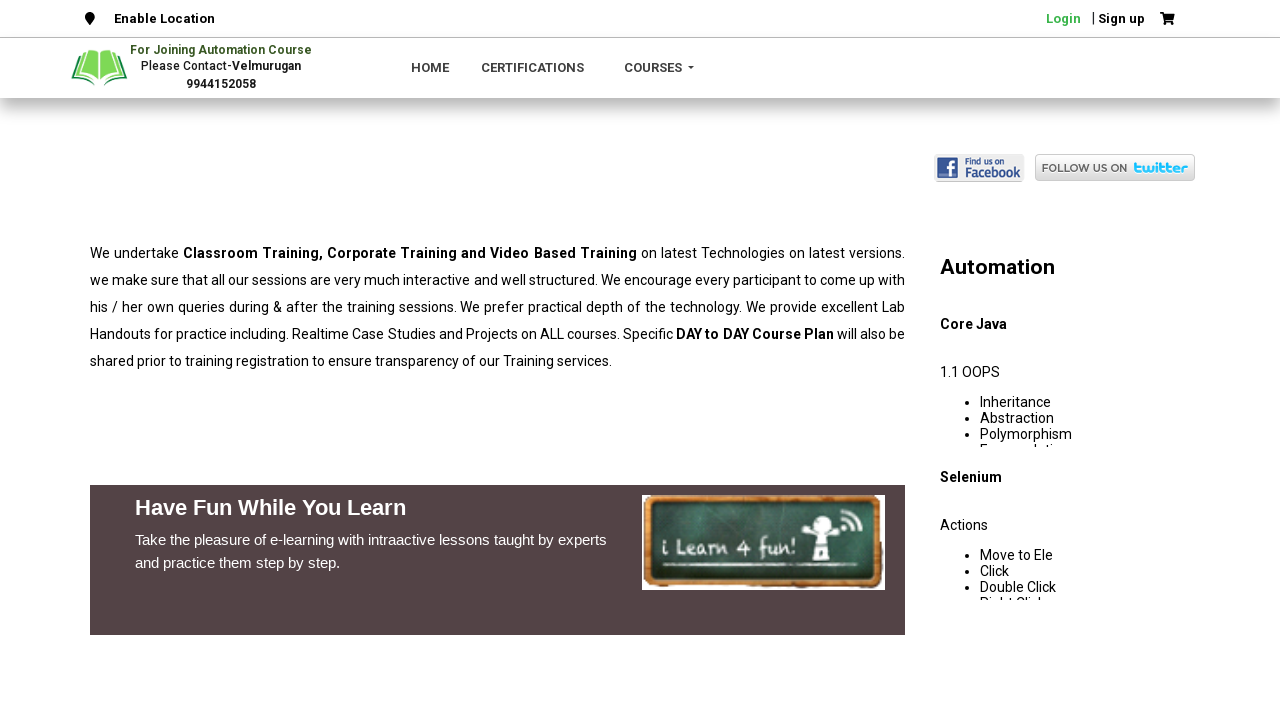

Hovered over 'Courses' menu item to reveal dropdown at (659, 68) on xpath=//a[text()='Courses ']
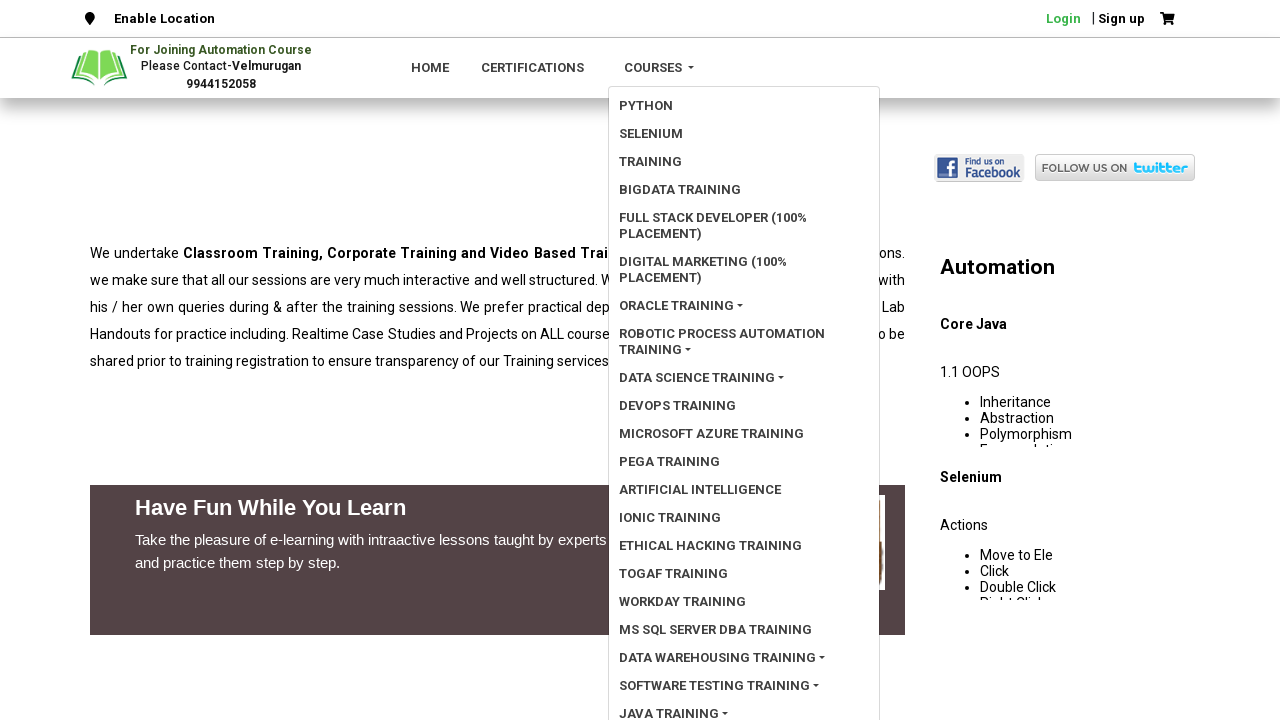

Hovered over 'Oracle Training' submenu item at (744, 306) on xpath=//a[text()='Oracle Training']
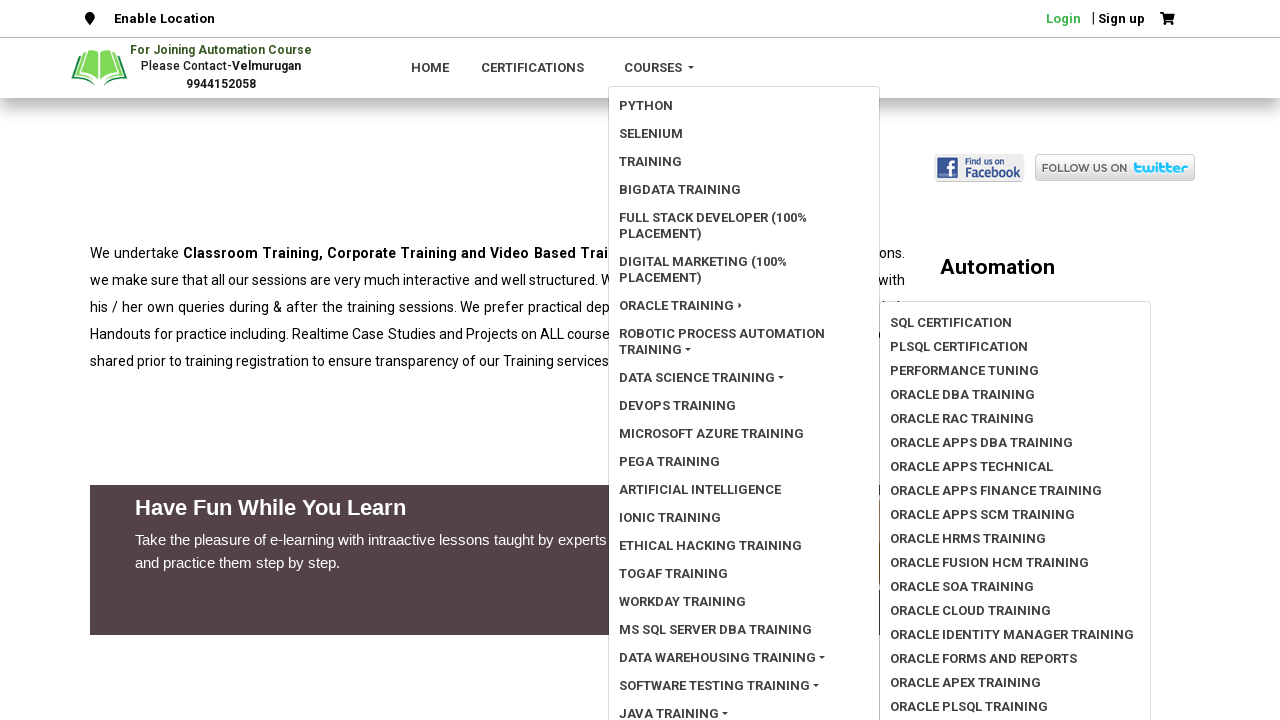

Clicked on 'SQL Certification' link in the nested dropdown menu at (951, 323) on xpath=//a[text() = 'SQL Certification']
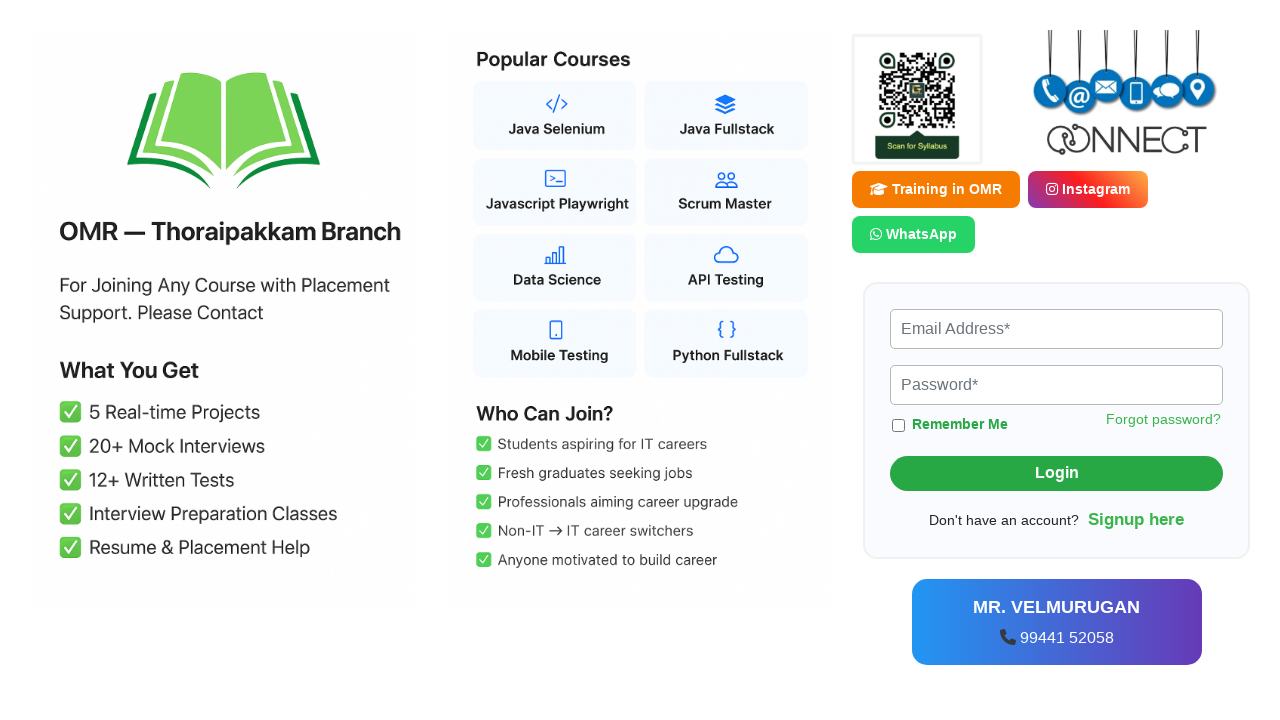

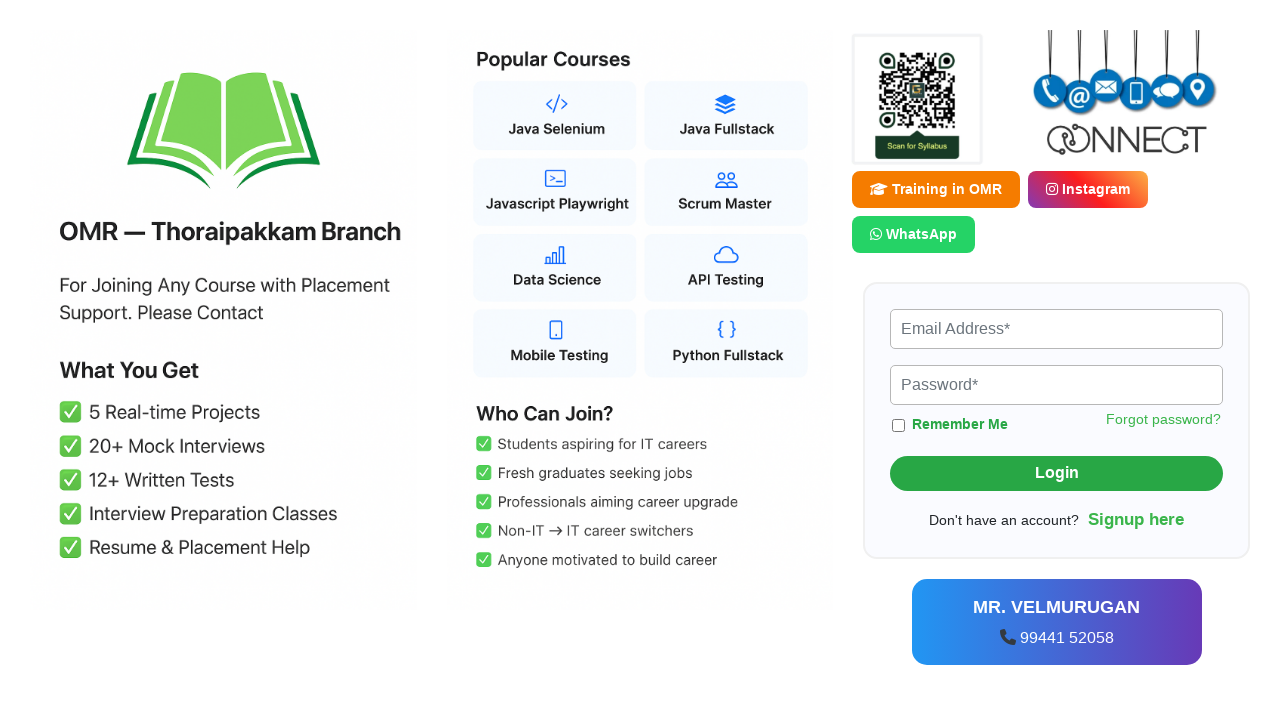